Tests file upload functionality by selecting a file and uploading it, then verifying the success message is displayed

Starting URL: https://the-internet.herokuapp.com/upload

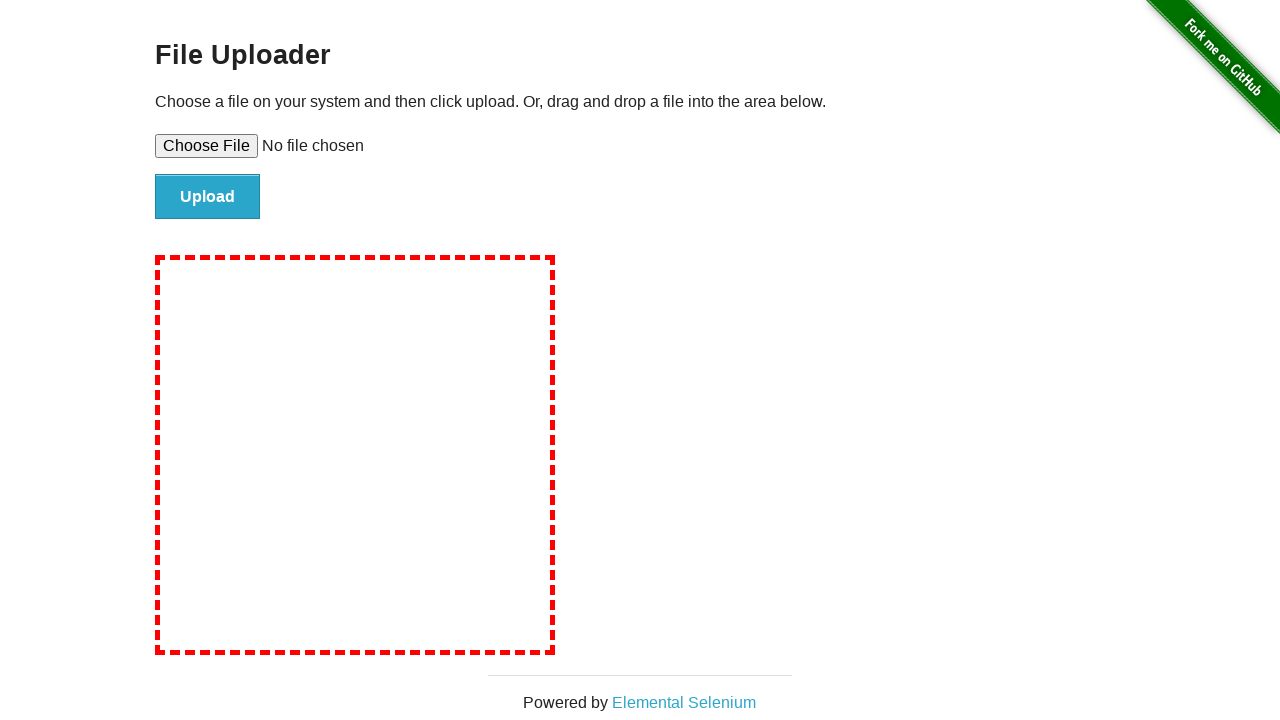

Created temporary test file for upload
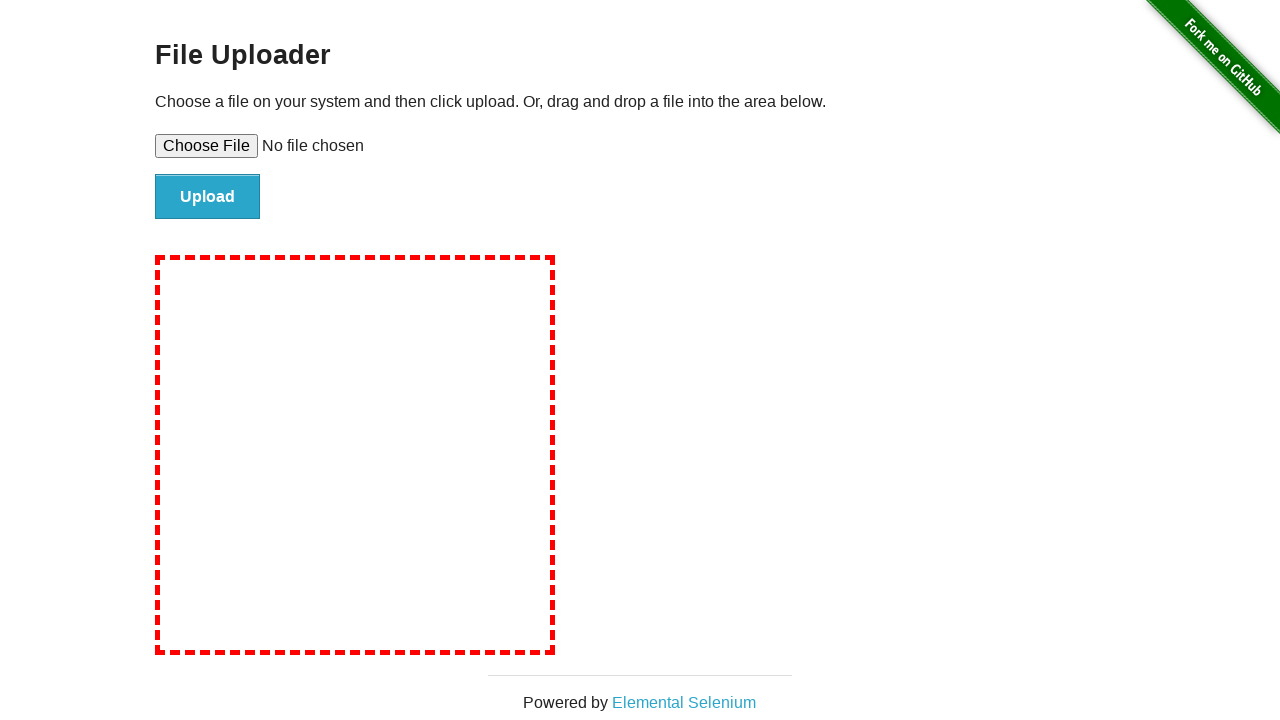

Selected file for upload using file input element
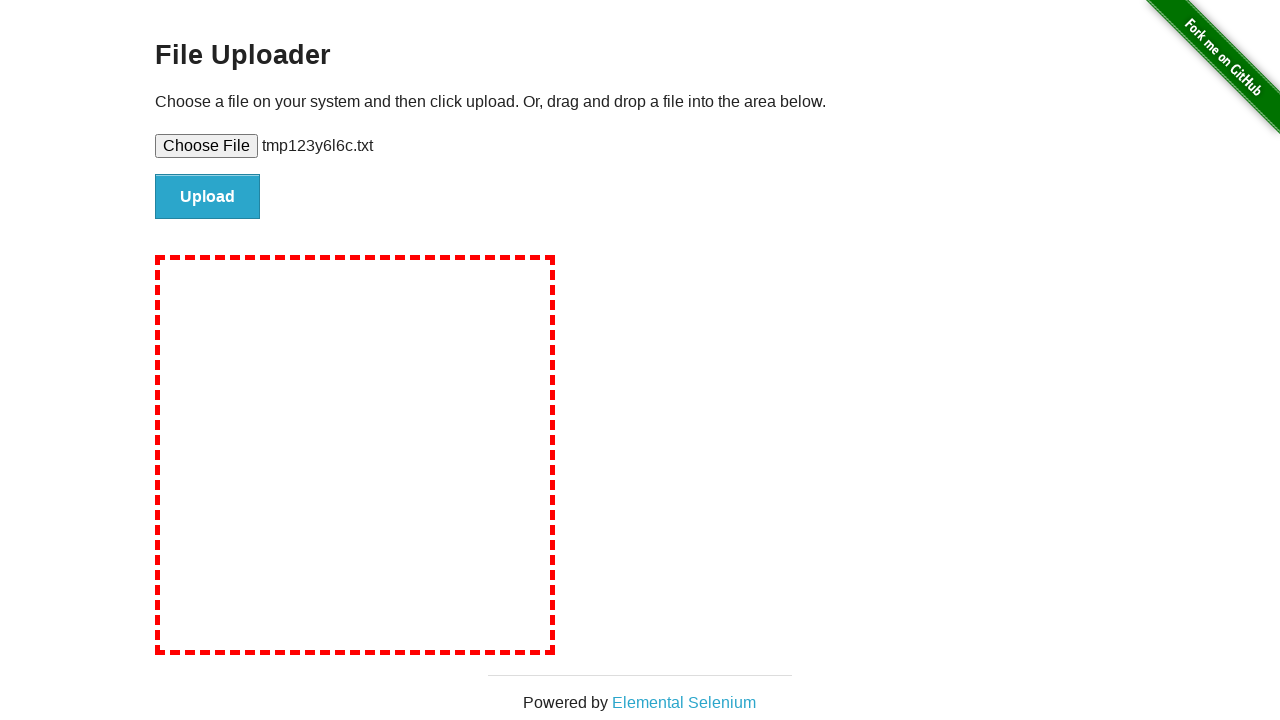

Clicked upload button to submit file at (208, 197) on #file-submit
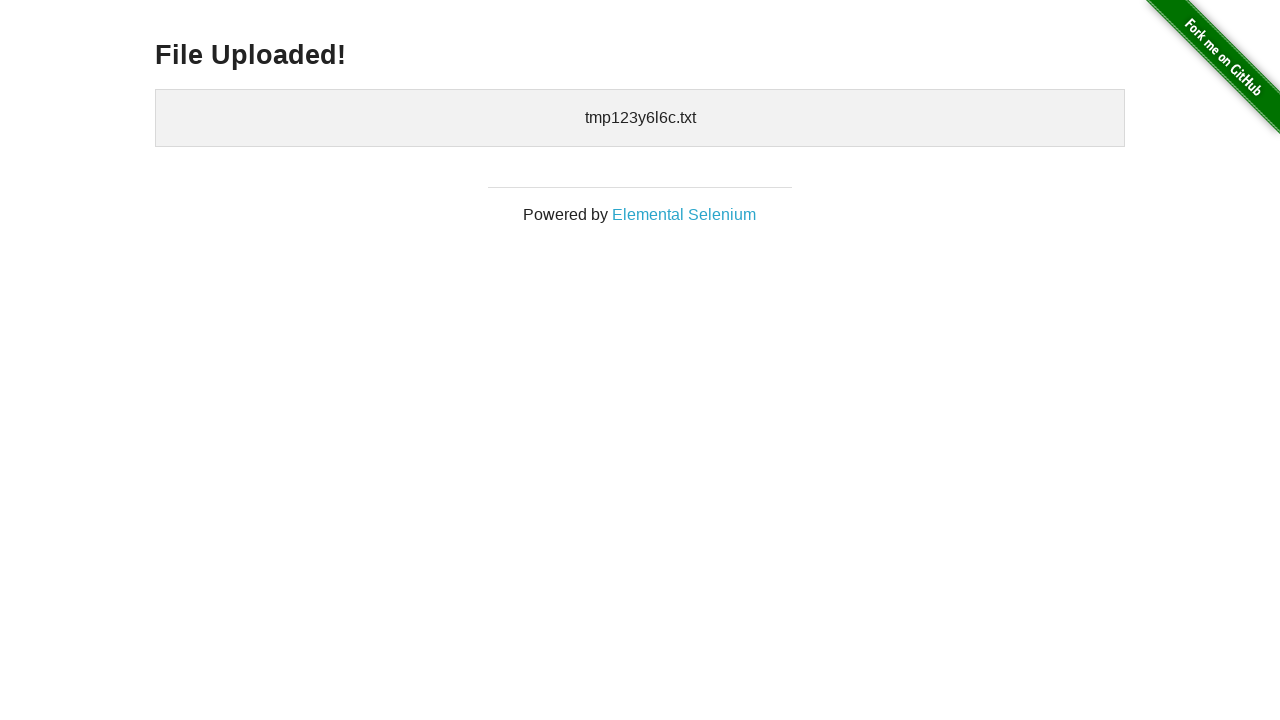

Verified 'File Uploaded!' success message is displayed
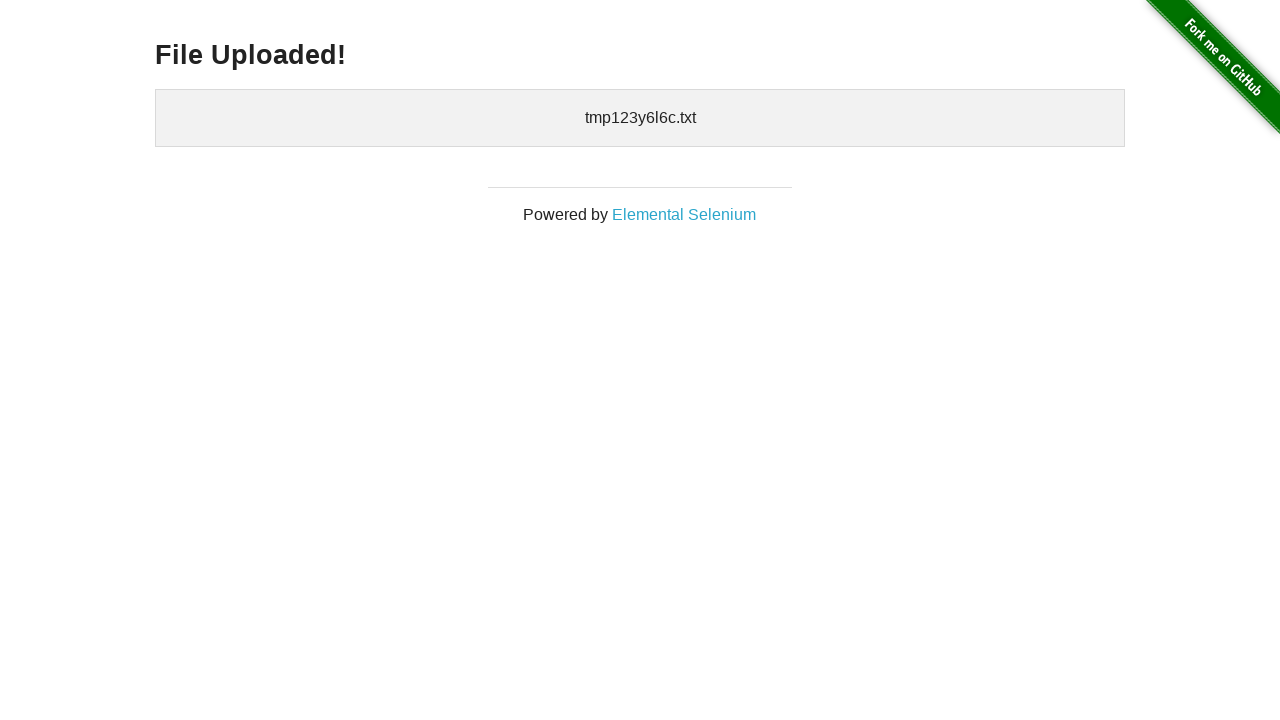

Cleaned up temporary test file
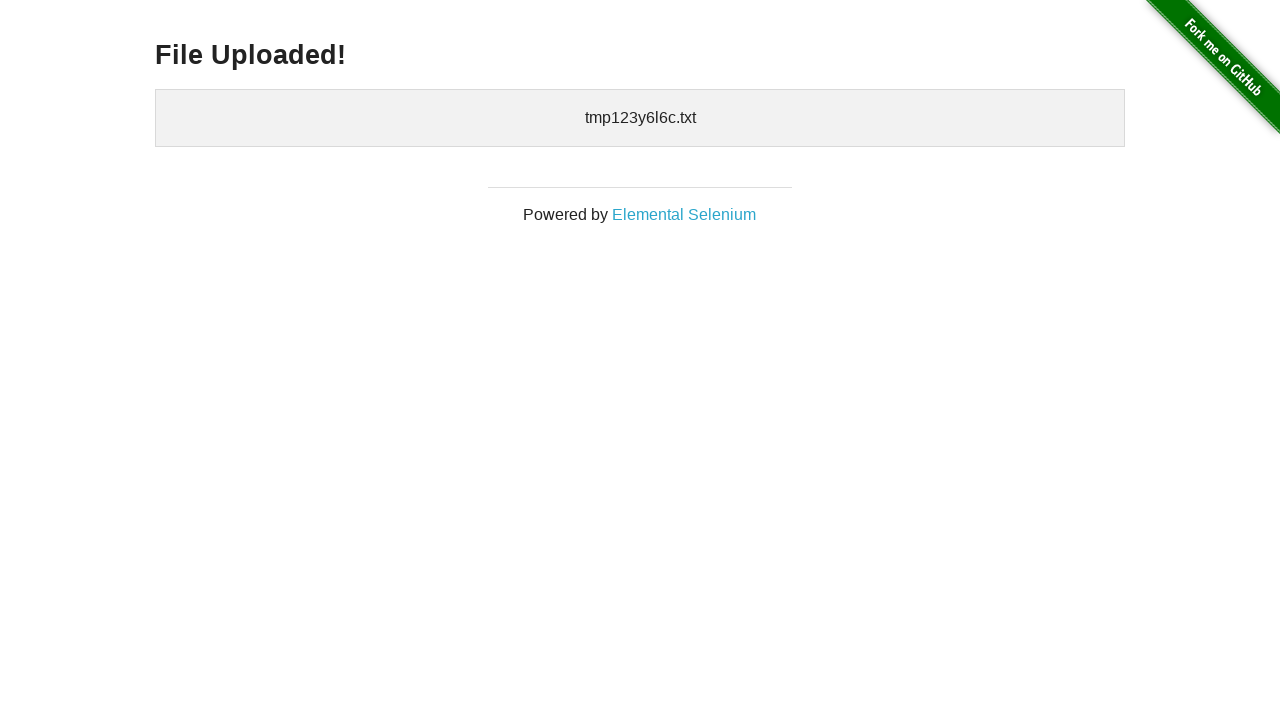

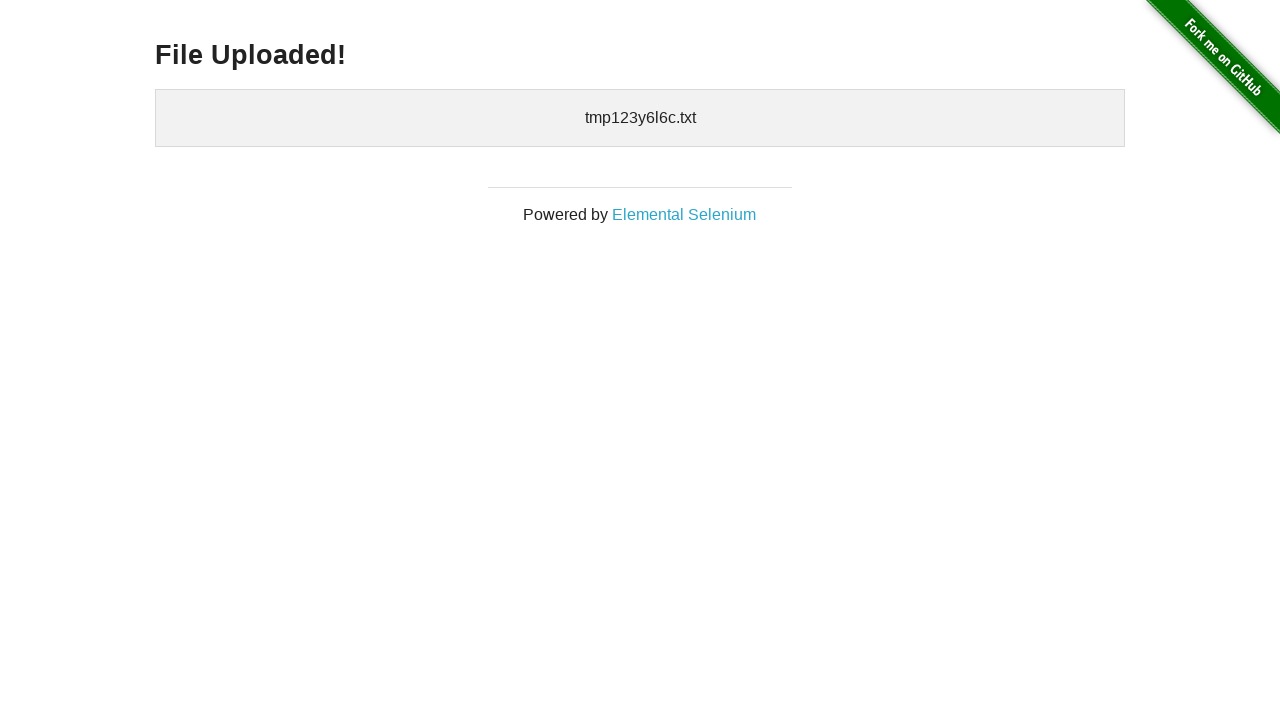